Tests multiple window handling with a browser-agnostic approach by capturing window handles before and after clicking a link, identifying the new window, and switching between windows to verify correct focus.

Starting URL: http://the-internet.herokuapp.com/windows

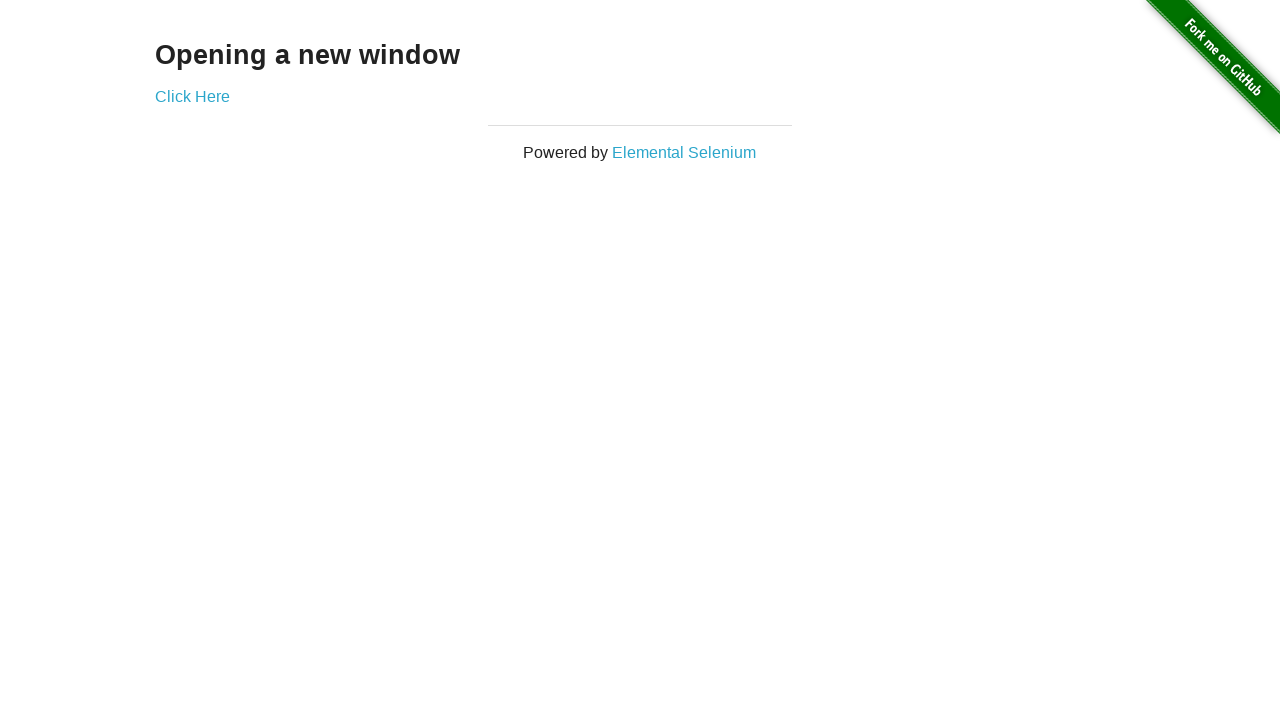

Stored reference to original page
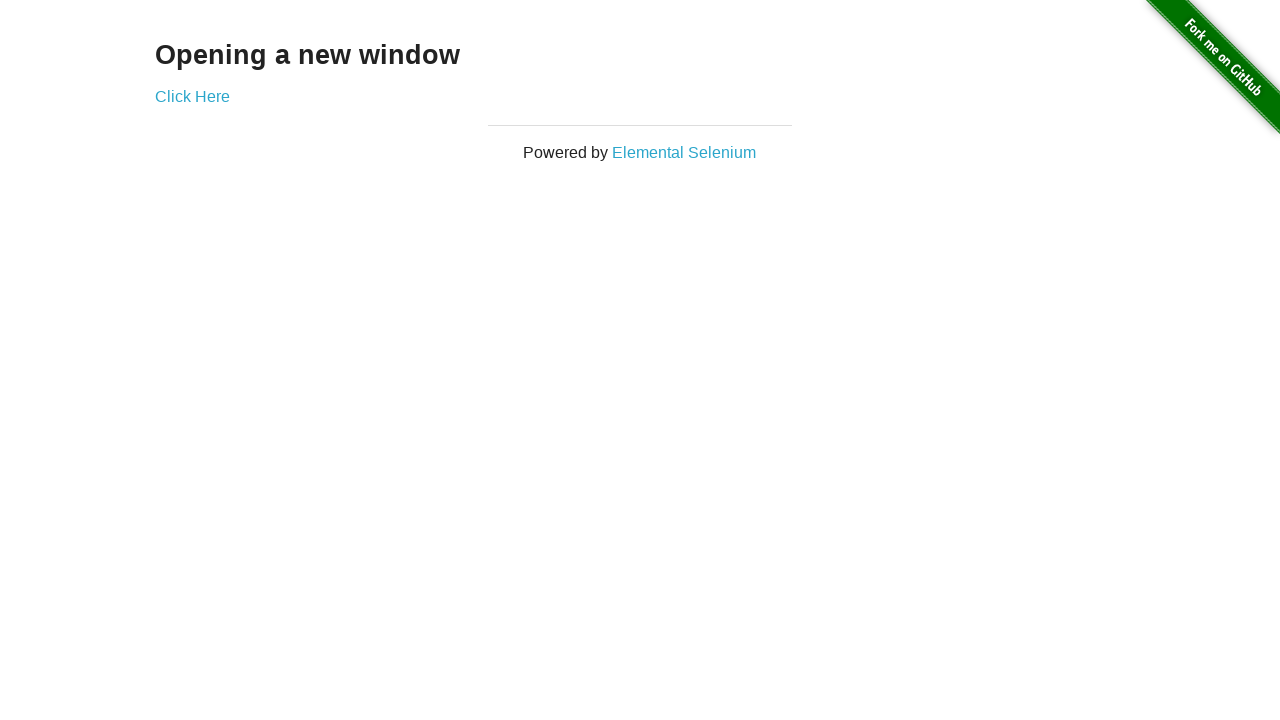

Clicked link to open new window at (192, 96) on .example a
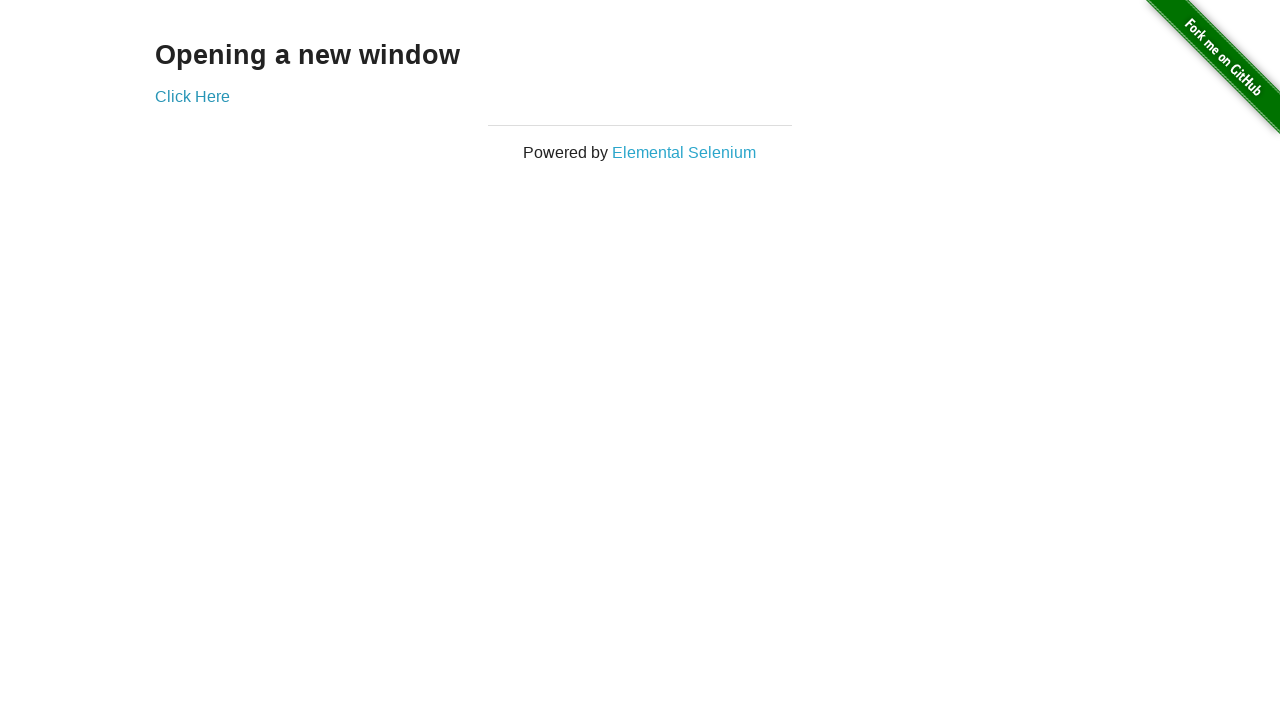

New page object captured from context
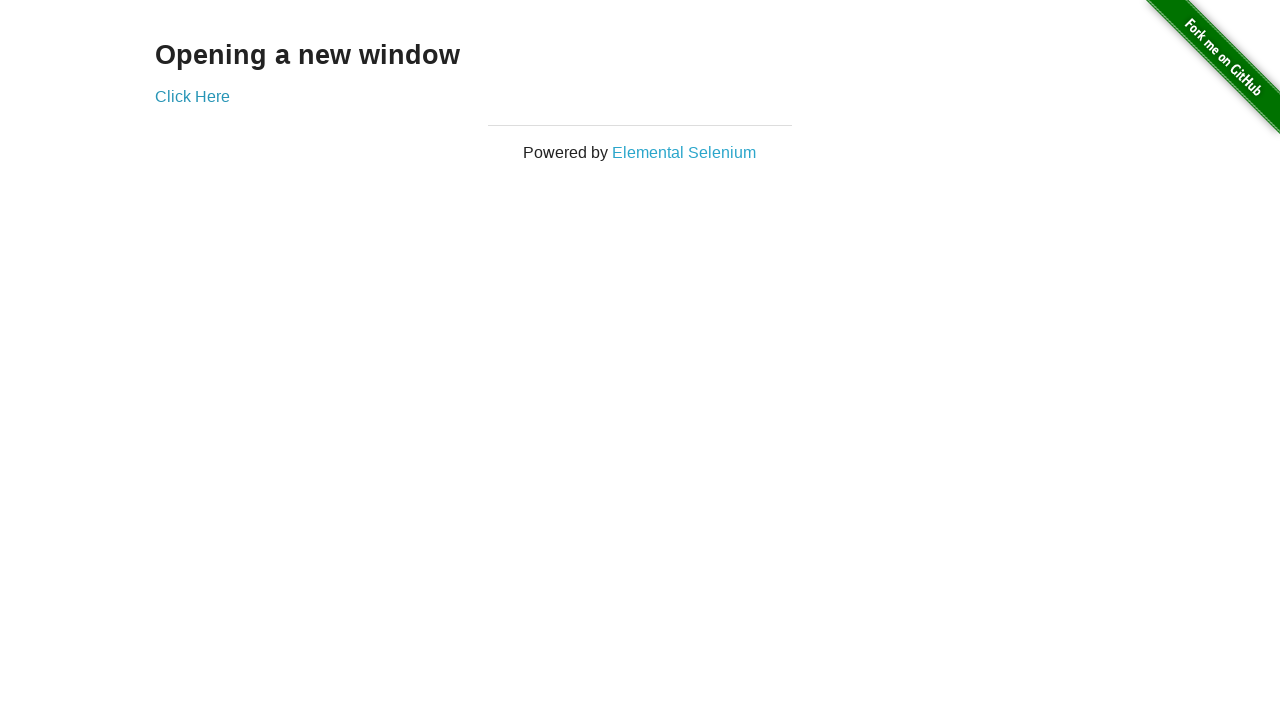

New page finished loading
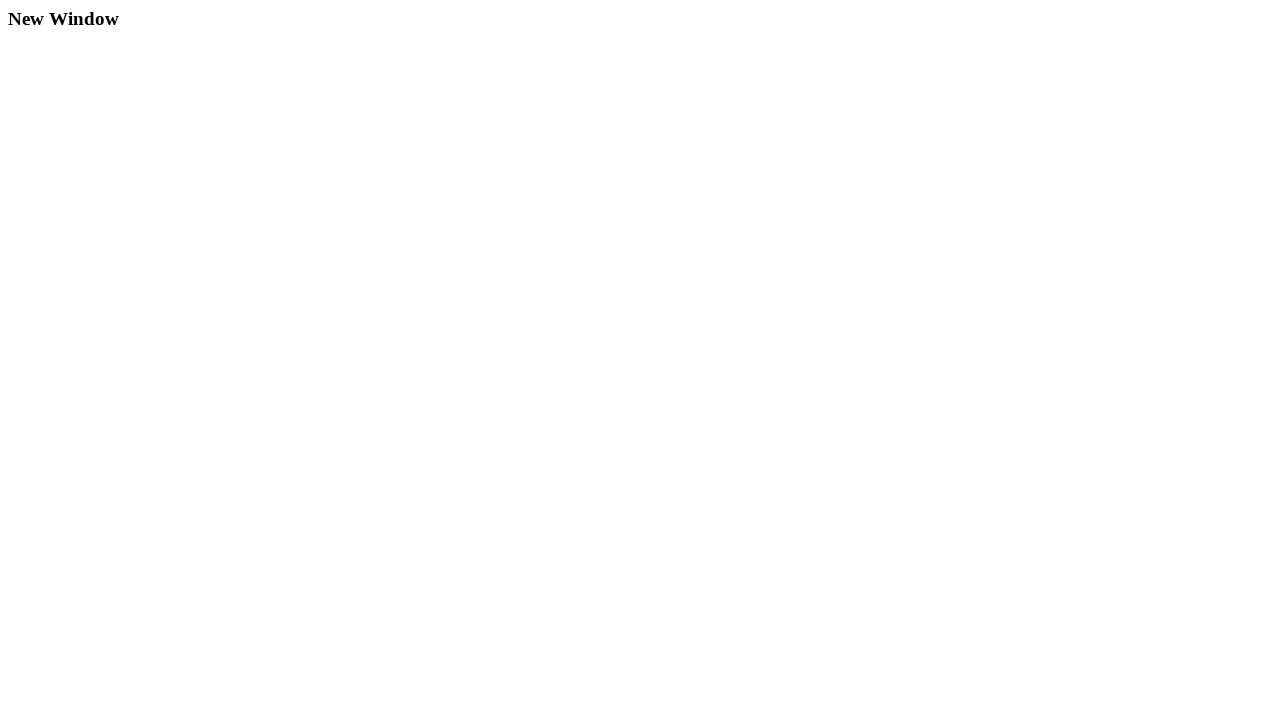

Verified original page title is not 'New Window'
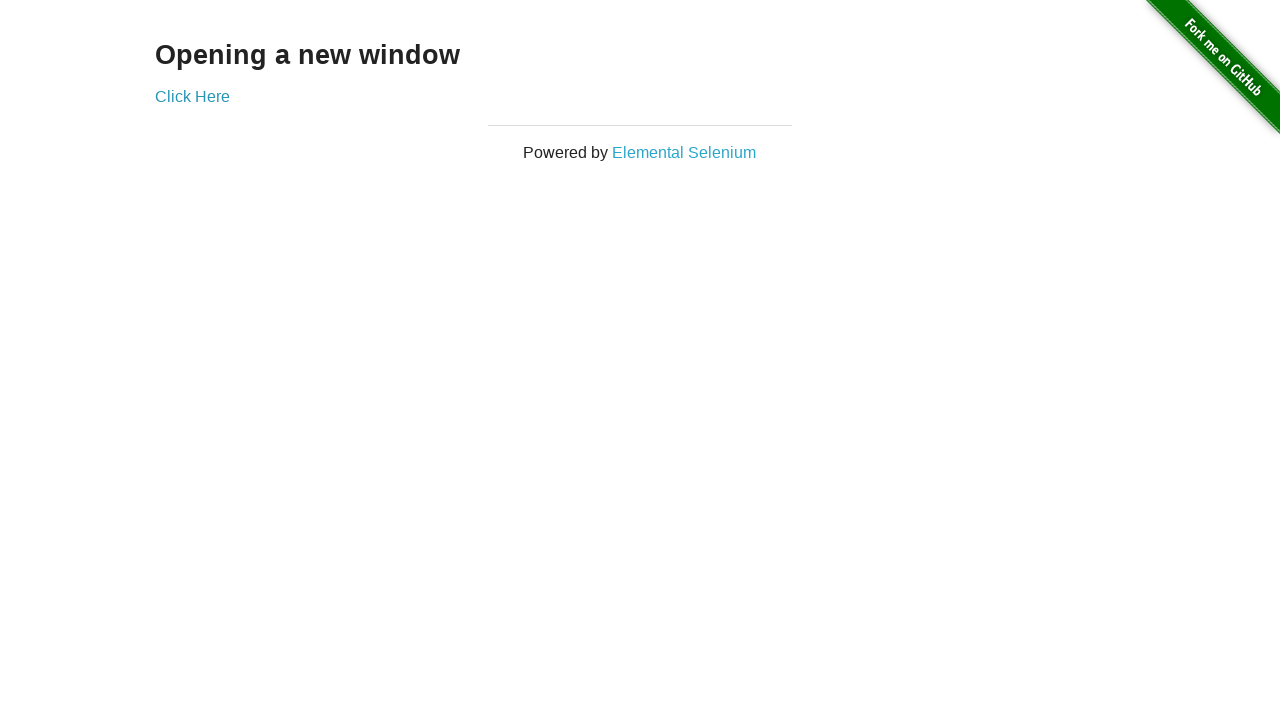

Verified new page title is 'New Window'
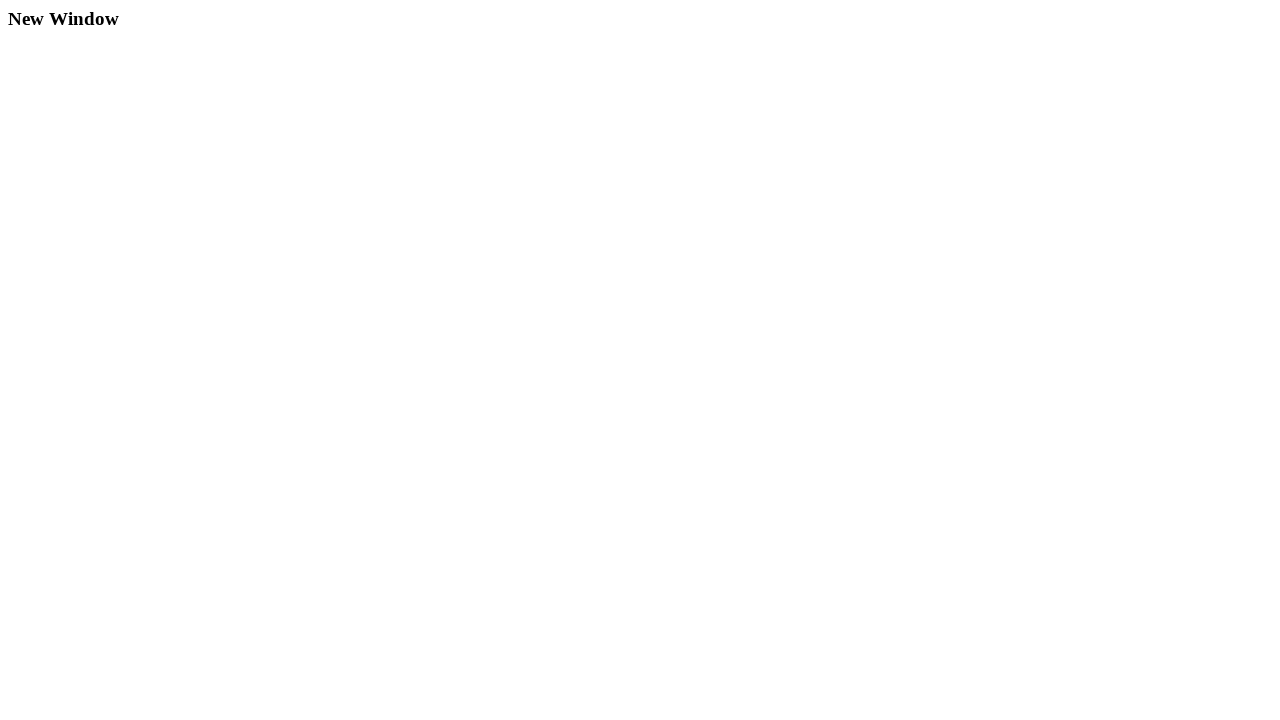

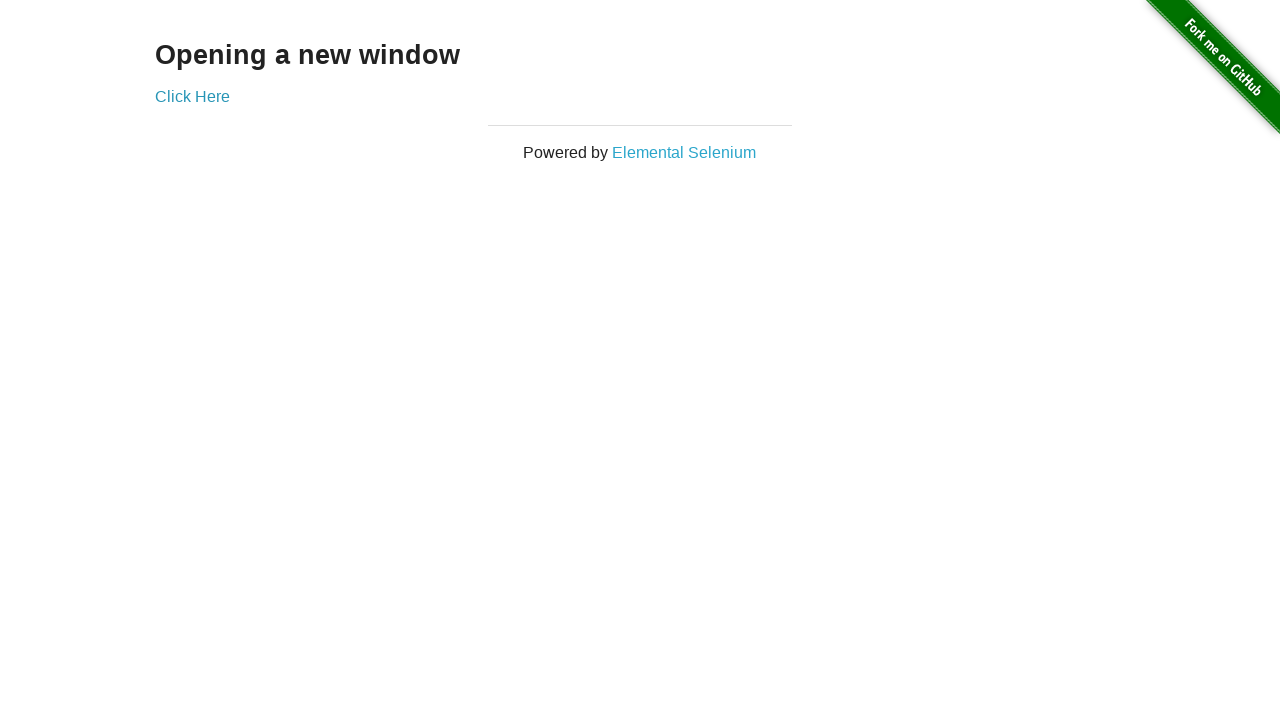